Tests drag and drop functionality on jQuery UI demo page by dragging an element into a droppable area

Starting URL: https://jqueryui.com/droppable/#default

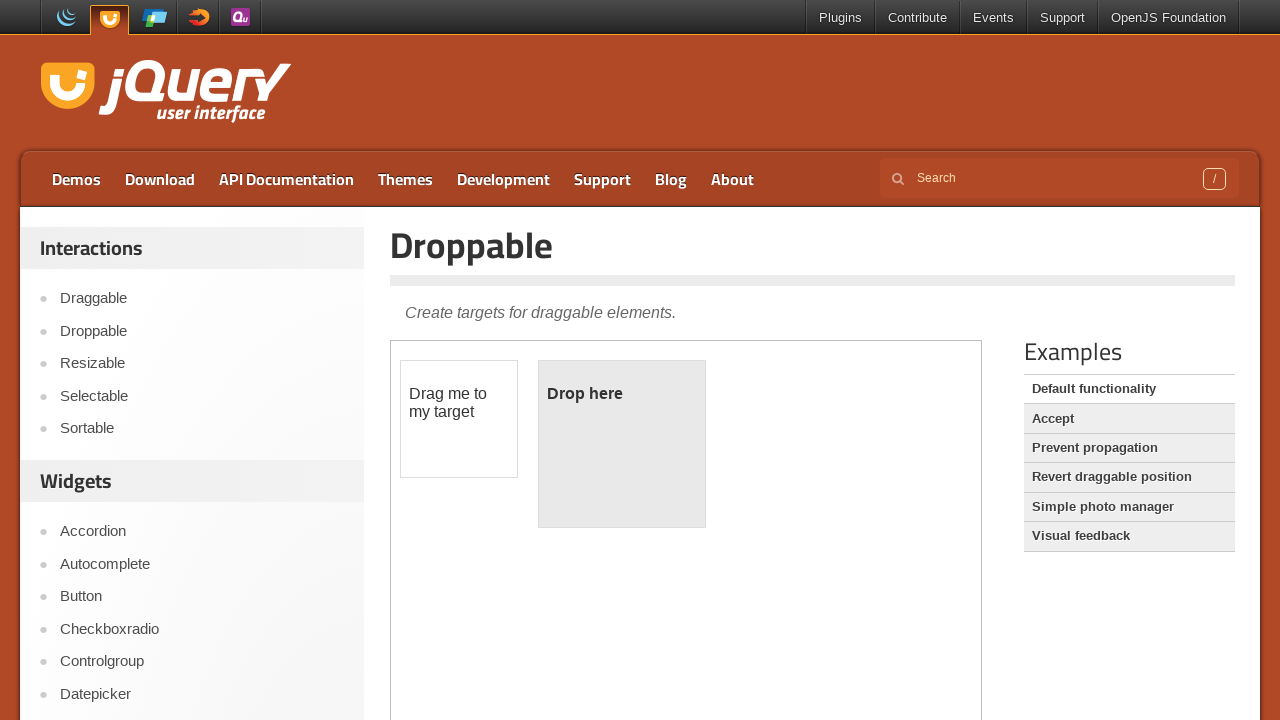

Located iframe containing drag and drop demo
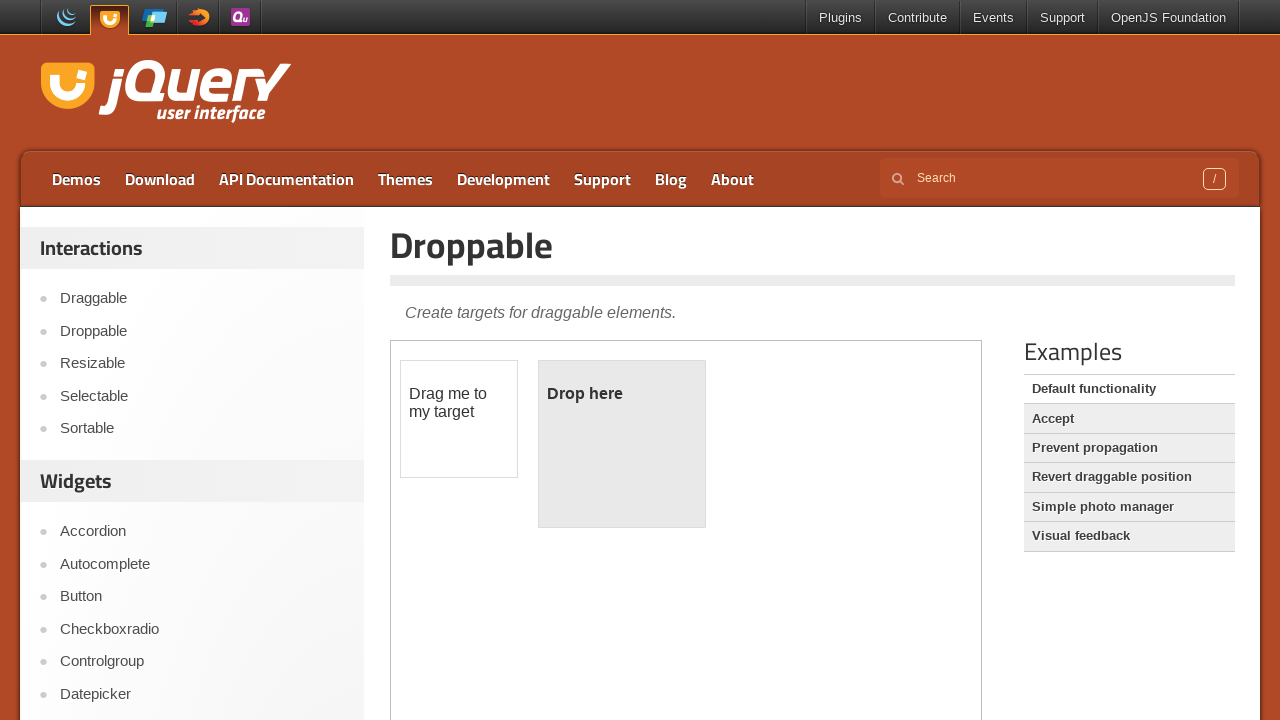

Located draggable element
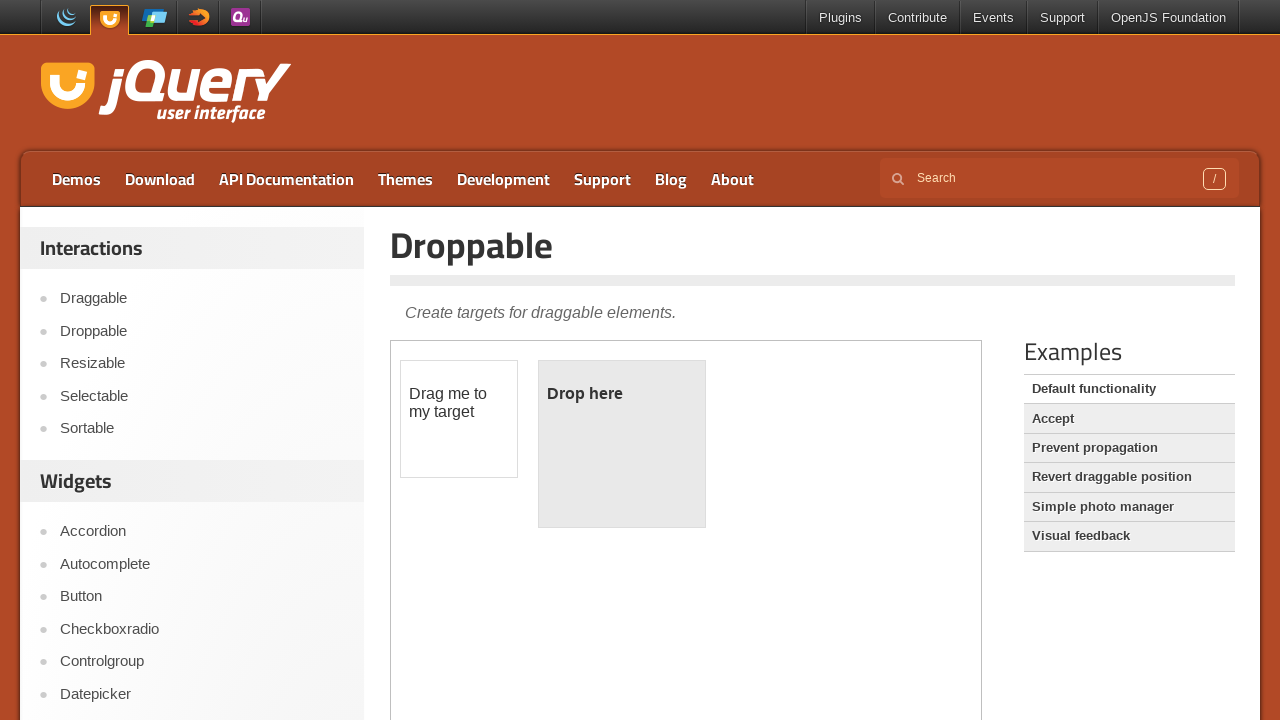

Located droppable element
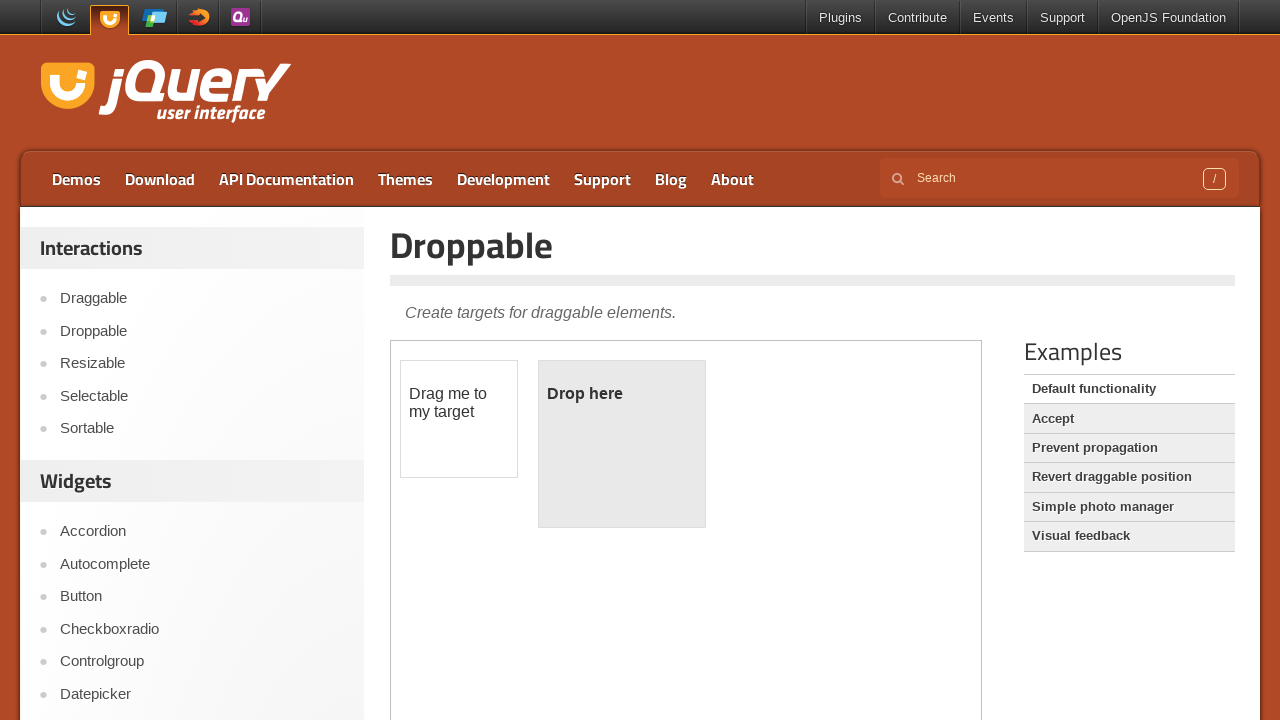

Dragged element into droppable area at (622, 444)
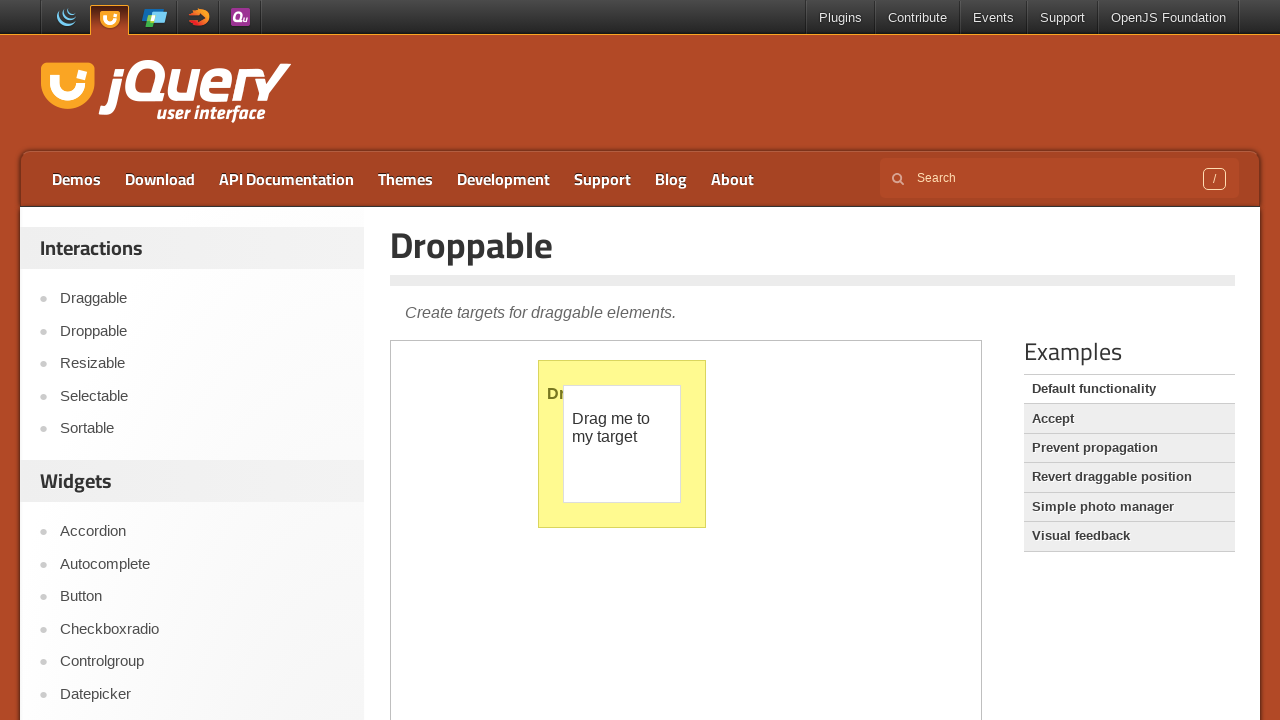

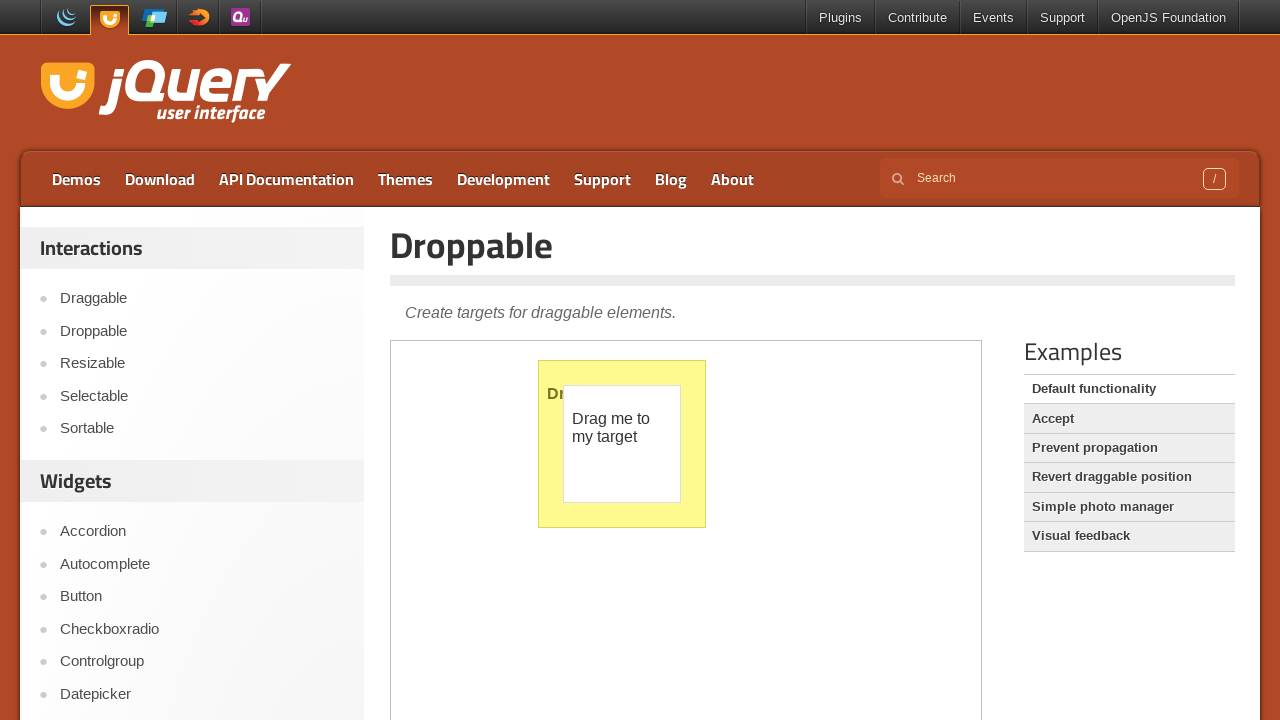